Tests the location search functionality on Swiggy by entering a city name in the location input field

Starting URL: https://www.swiggy.com/

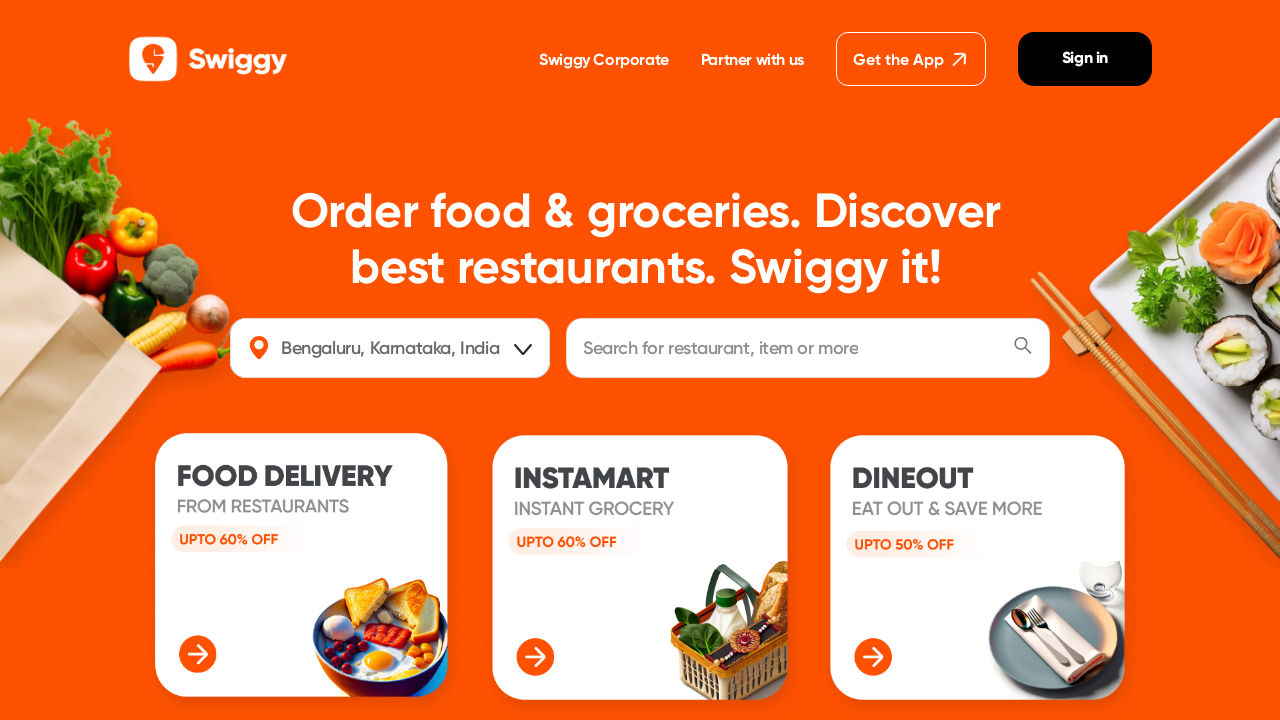

Filled location search field with 'Chennai' on input[name='location']
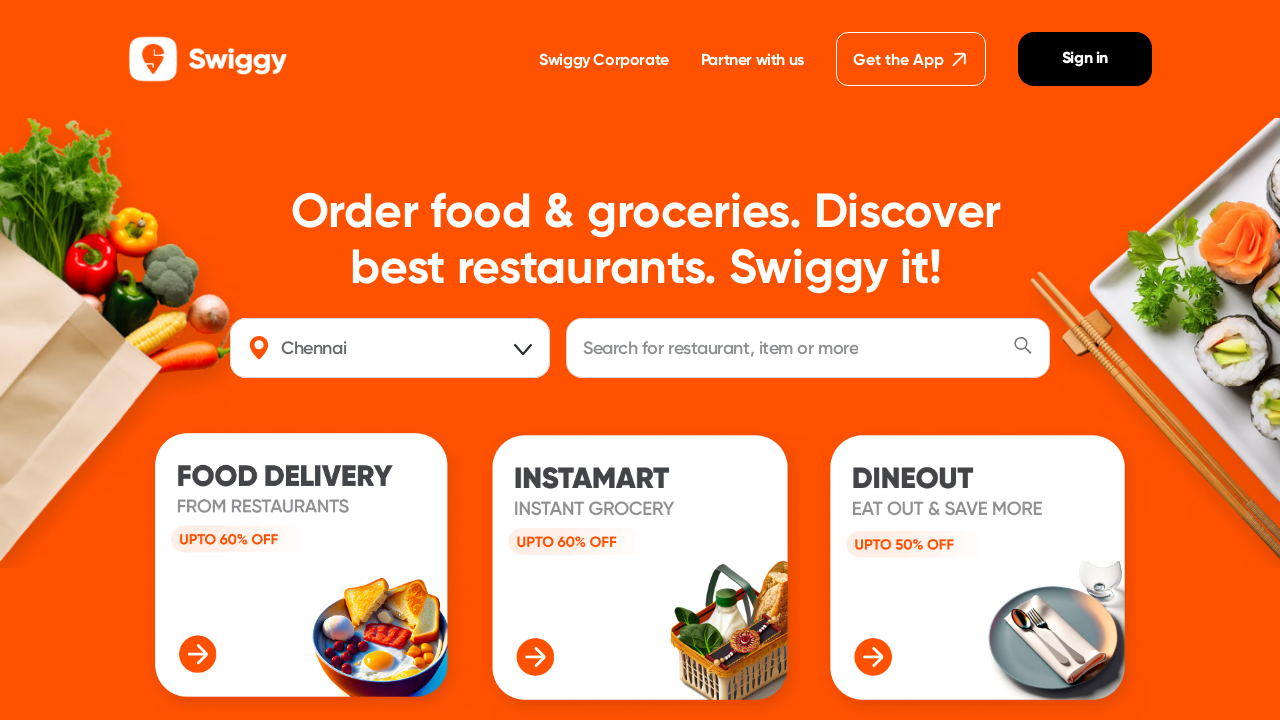

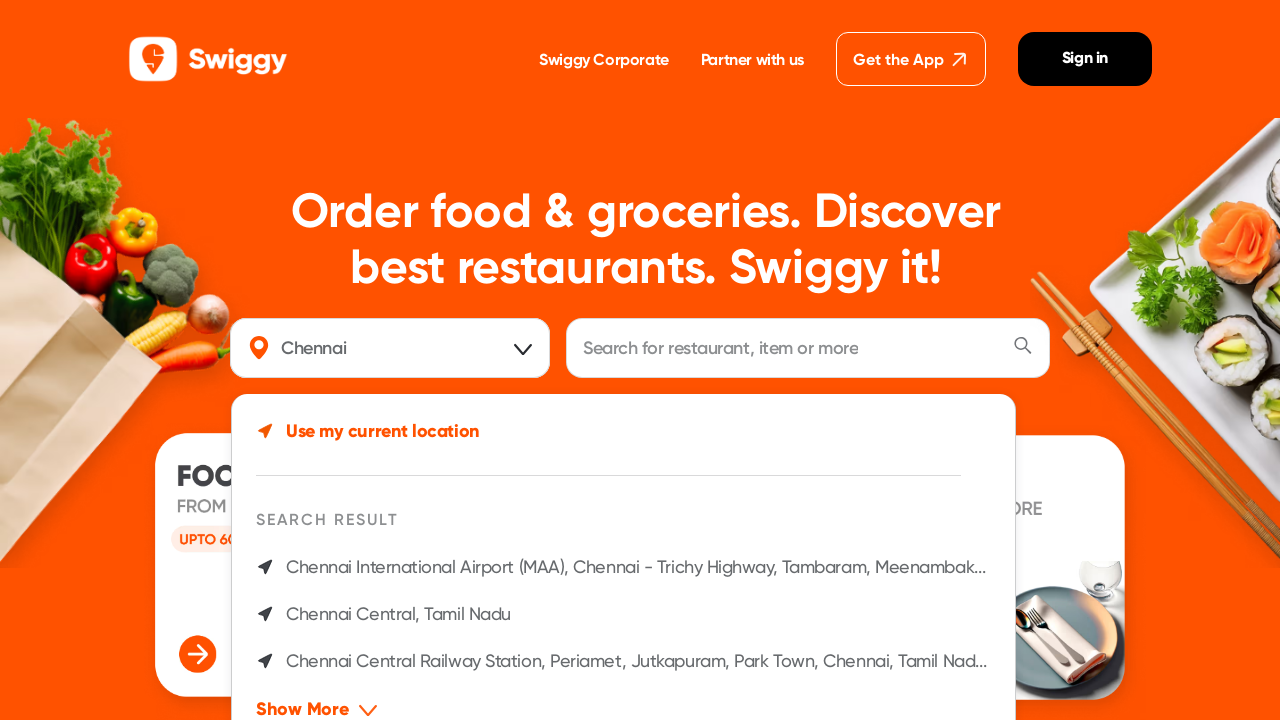